Tests file download functionality by navigating to a download page and clicking on a file link to initiate download

Starting URL: https://the-internet.herokuapp.com/download

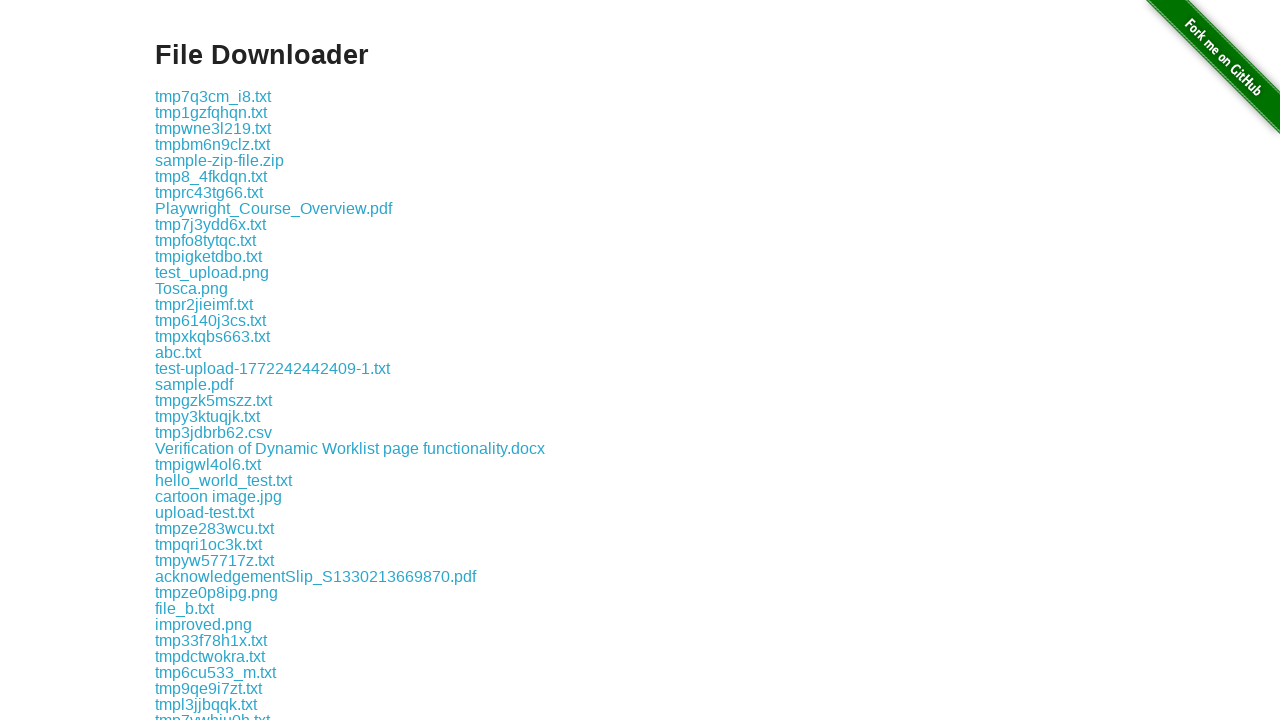

Navigated to download page at https://the-internet.herokuapp.com/download
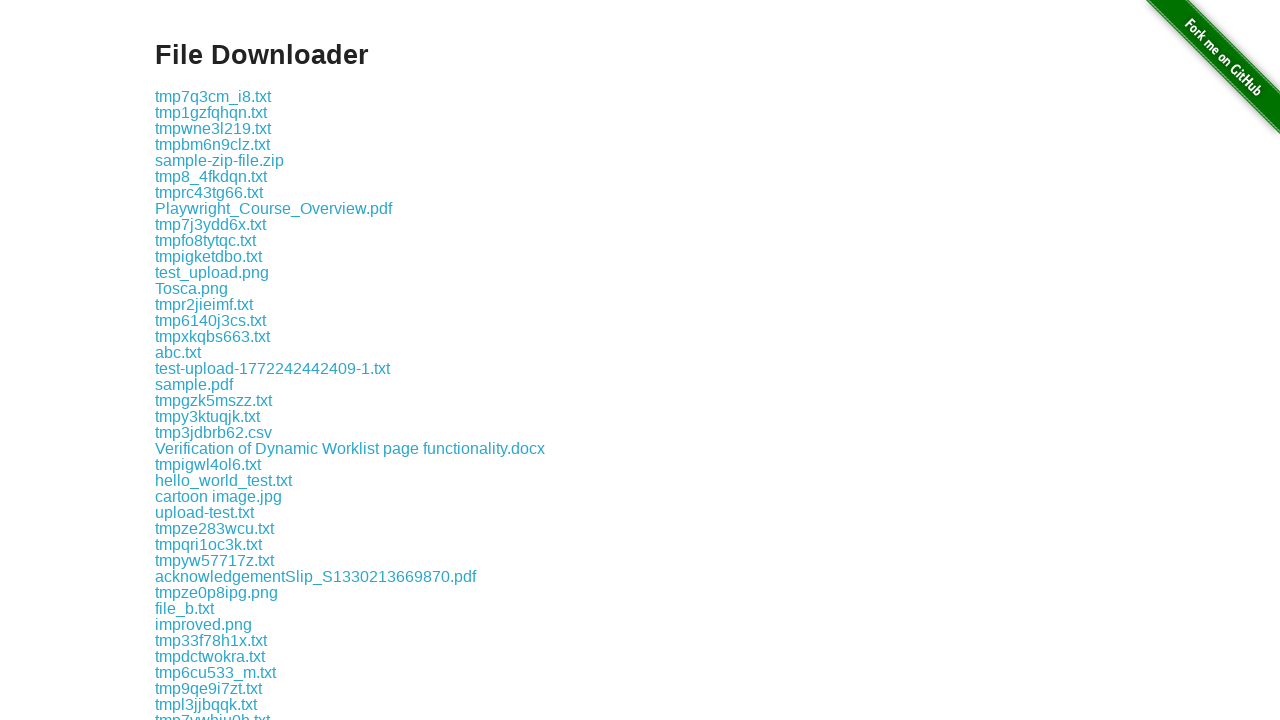

Clicked on some-file.txt link to initiate file download at (198, 360) on xpath=//a[text()='some-file.txt']
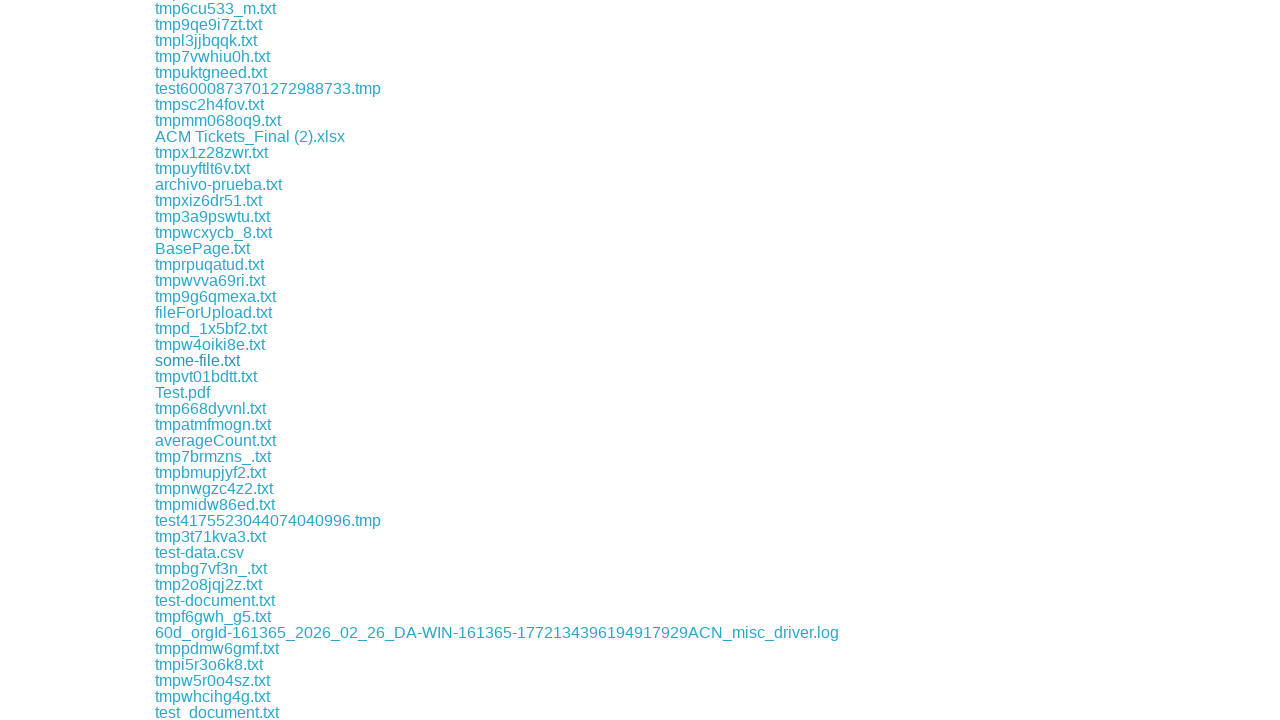

Waited 2000ms for download to initiate
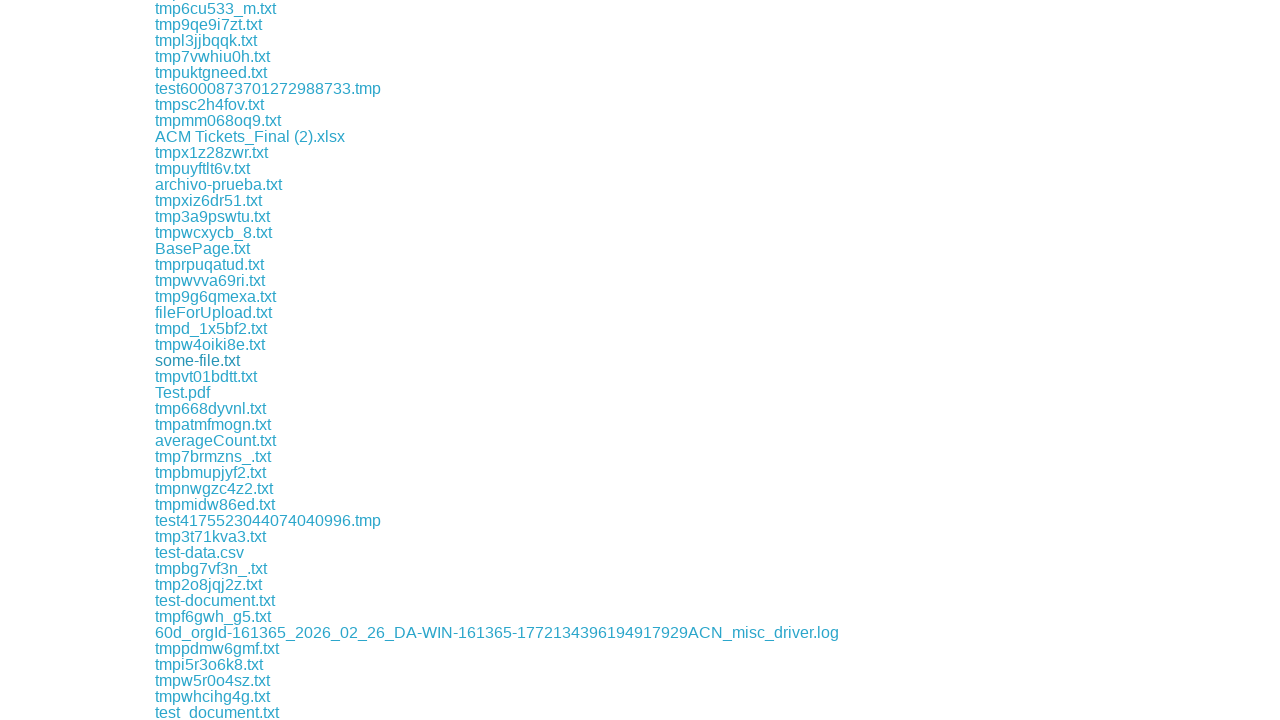

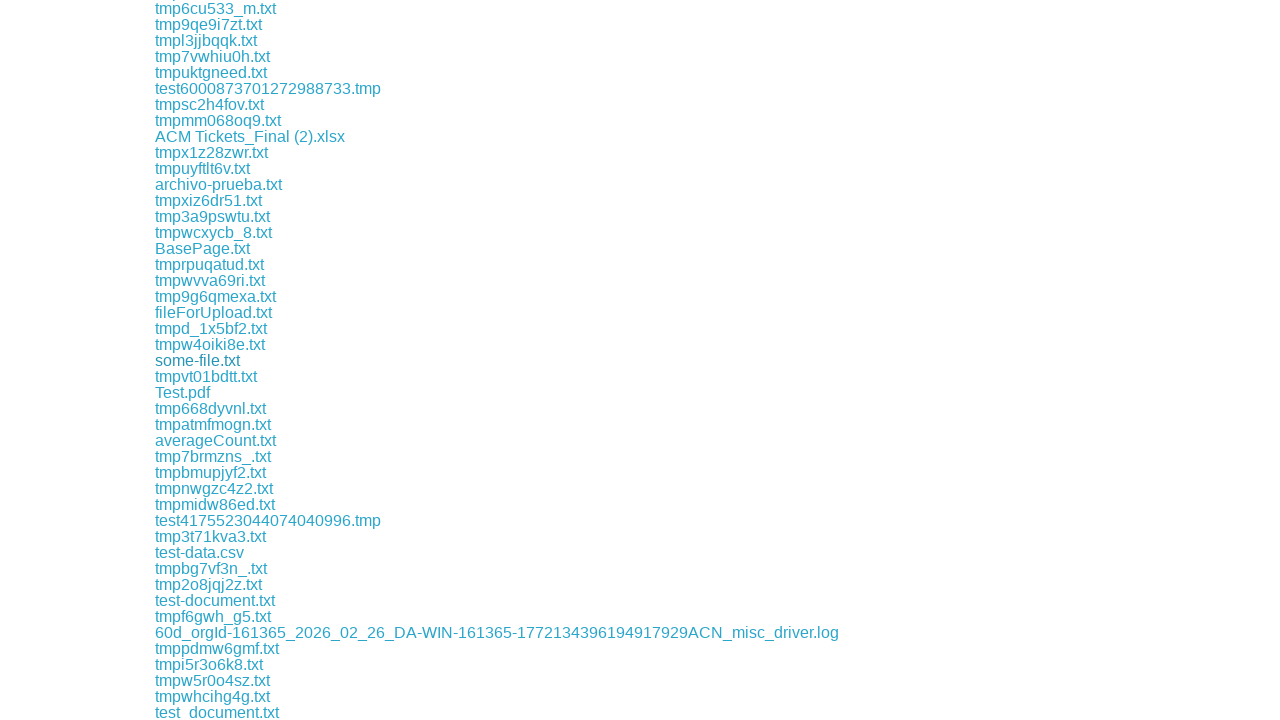